Tests adding a todo item to the TodoMVC application by clicking the input field, typing a task description, and pressing Enter to submit

Starting URL: https://demo.playwright.dev/todomvc/#/

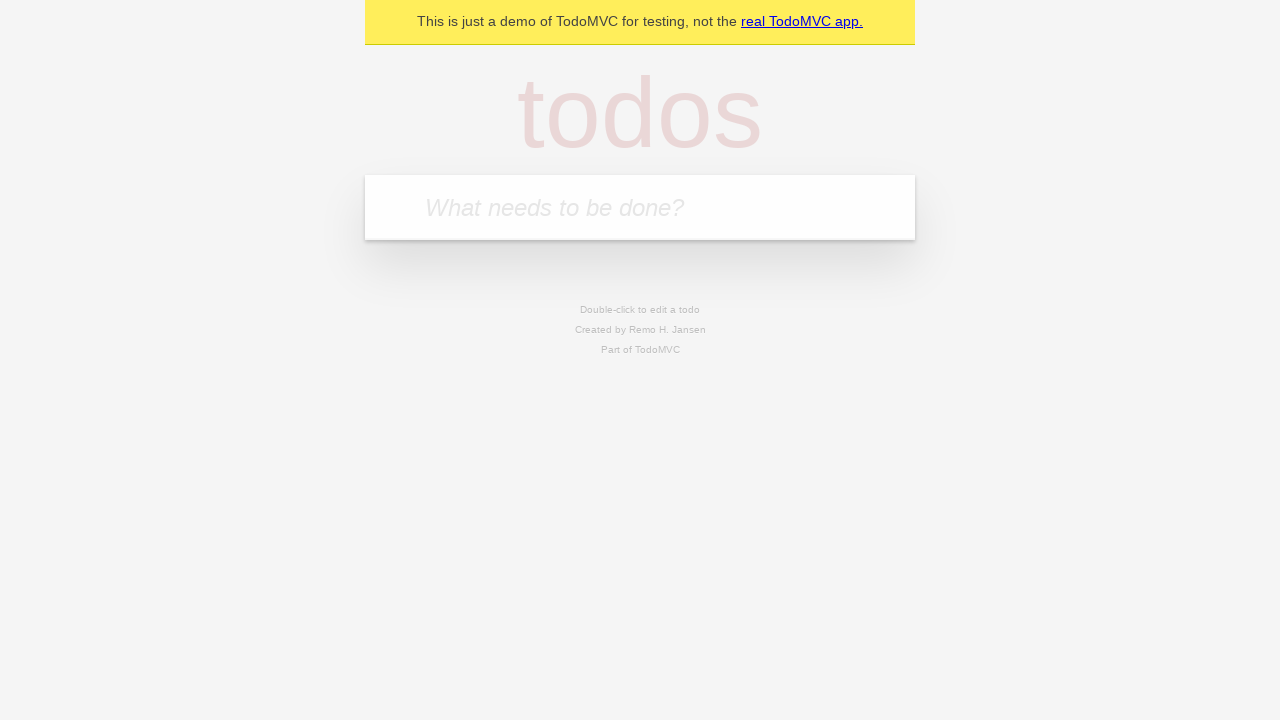

Clicked on the todo input field at (640, 207) on internal:attr=[placeholder="What needs to be done?"i]
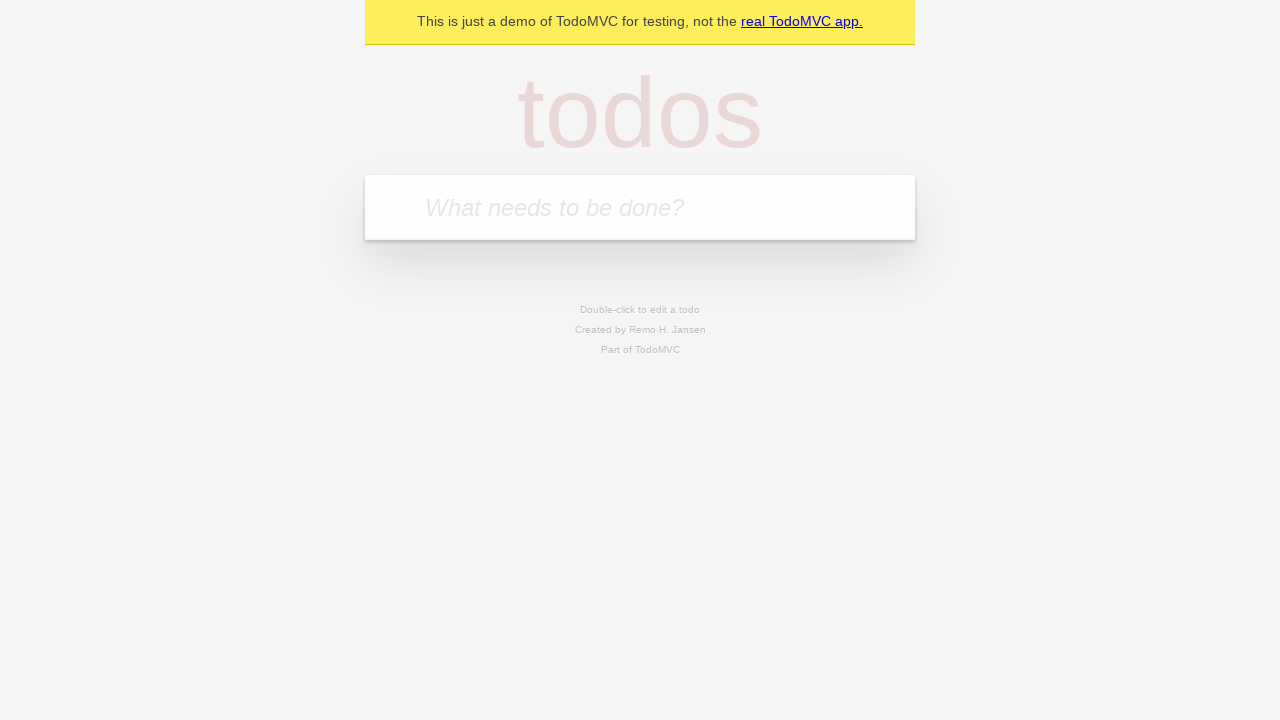

Filled todo input field with 'Создать первый сценарий playwright' on internal:attr=[placeholder="What needs to be done?"i]
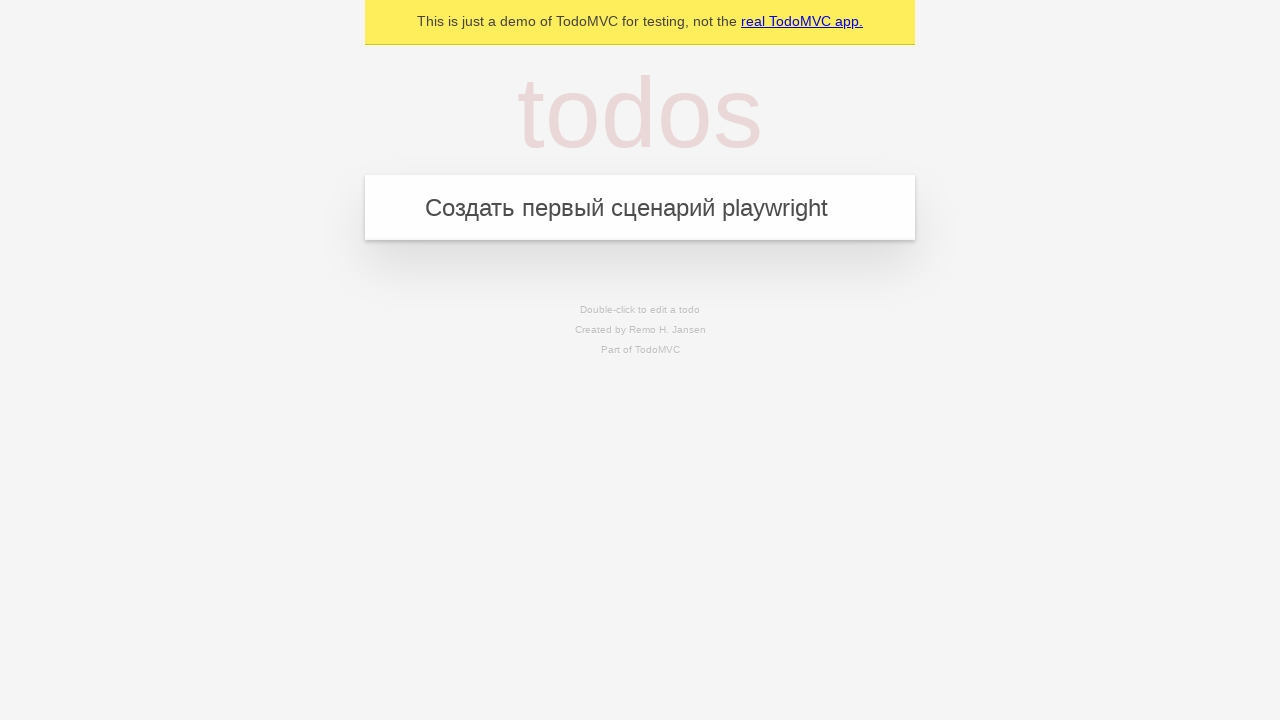

Pressed Enter to submit the todo item on internal:attr=[placeholder="What needs to be done?"i]
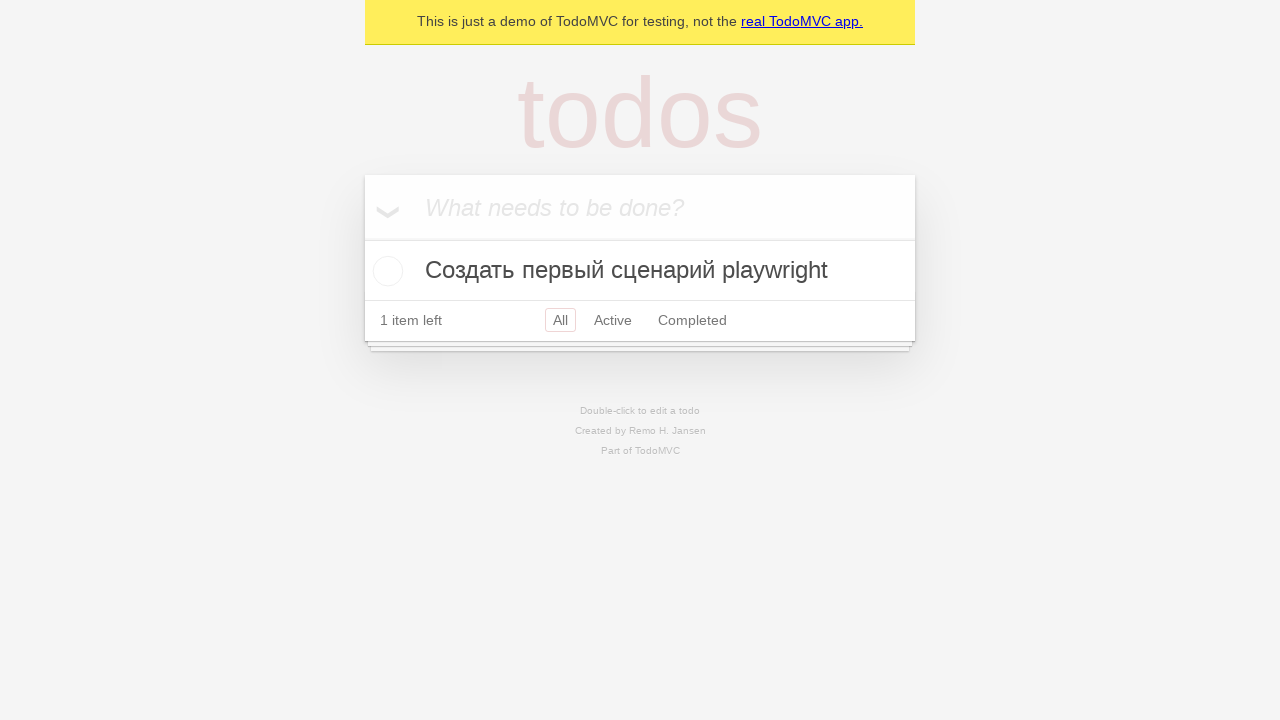

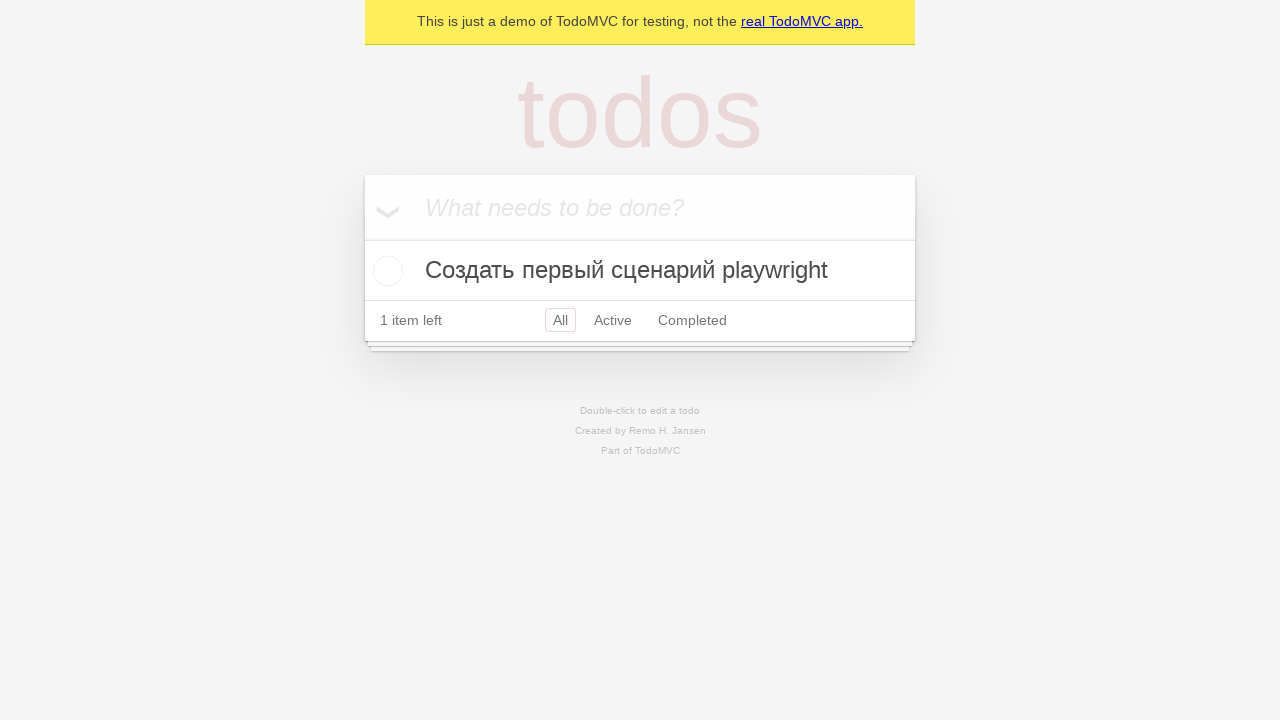